Tests JavaScript alert handling by clicking a button that triggers an alert and then accepting it

Starting URL: https://the-internet.herokuapp.com/javascript_alerts

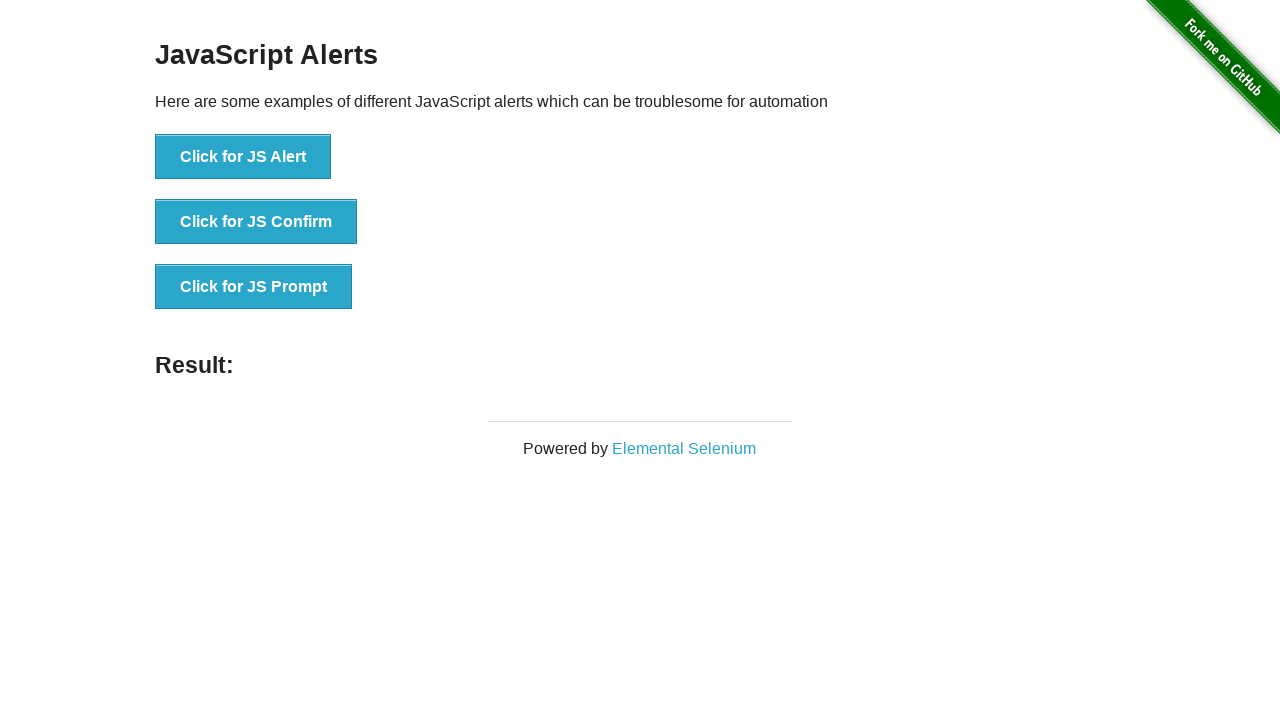

Navigated to JavaScript alerts page
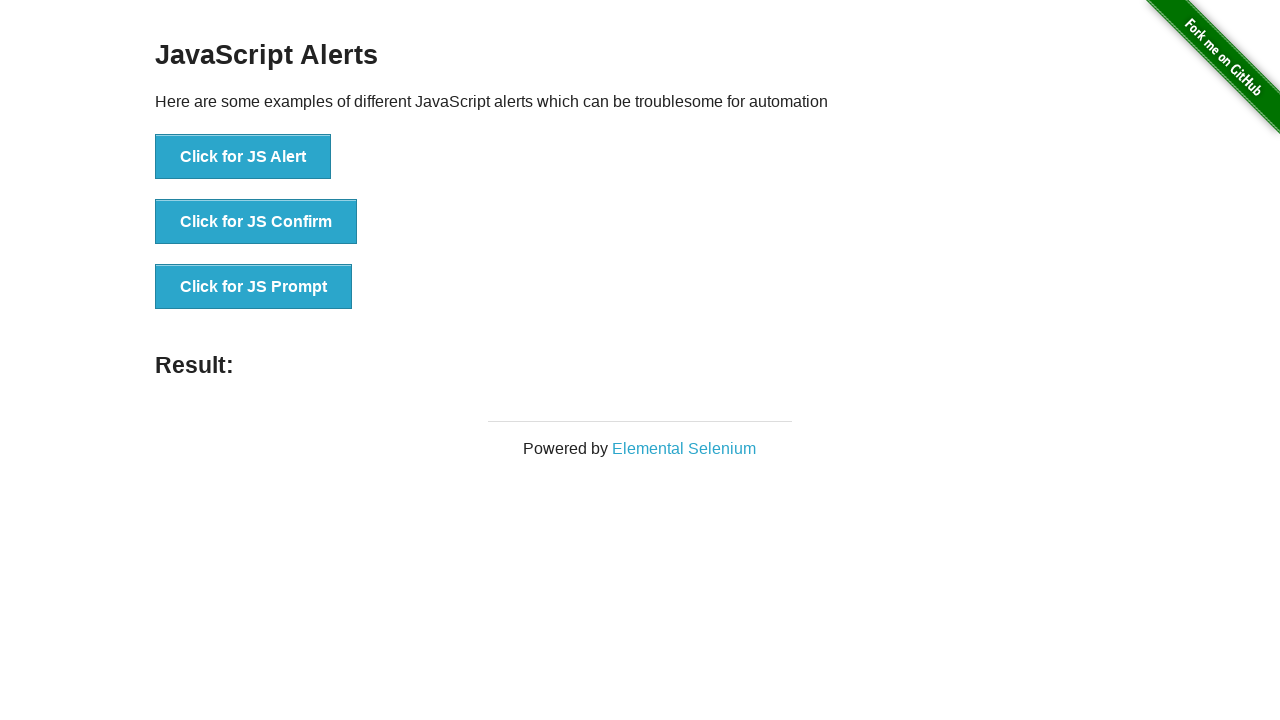

Clicked button to trigger JavaScript alert at (243, 157) on xpath=//*[@id='content']/div/ul/li[1]/button
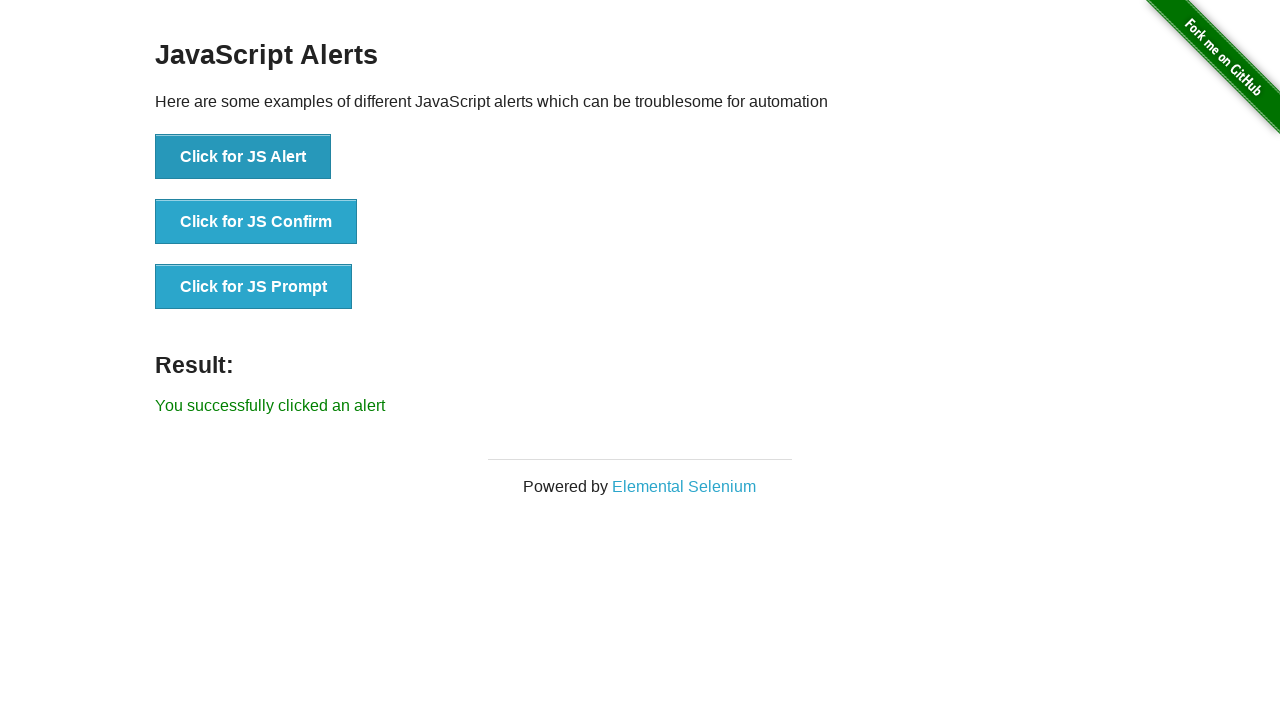

Set up dialog handler to accept alert
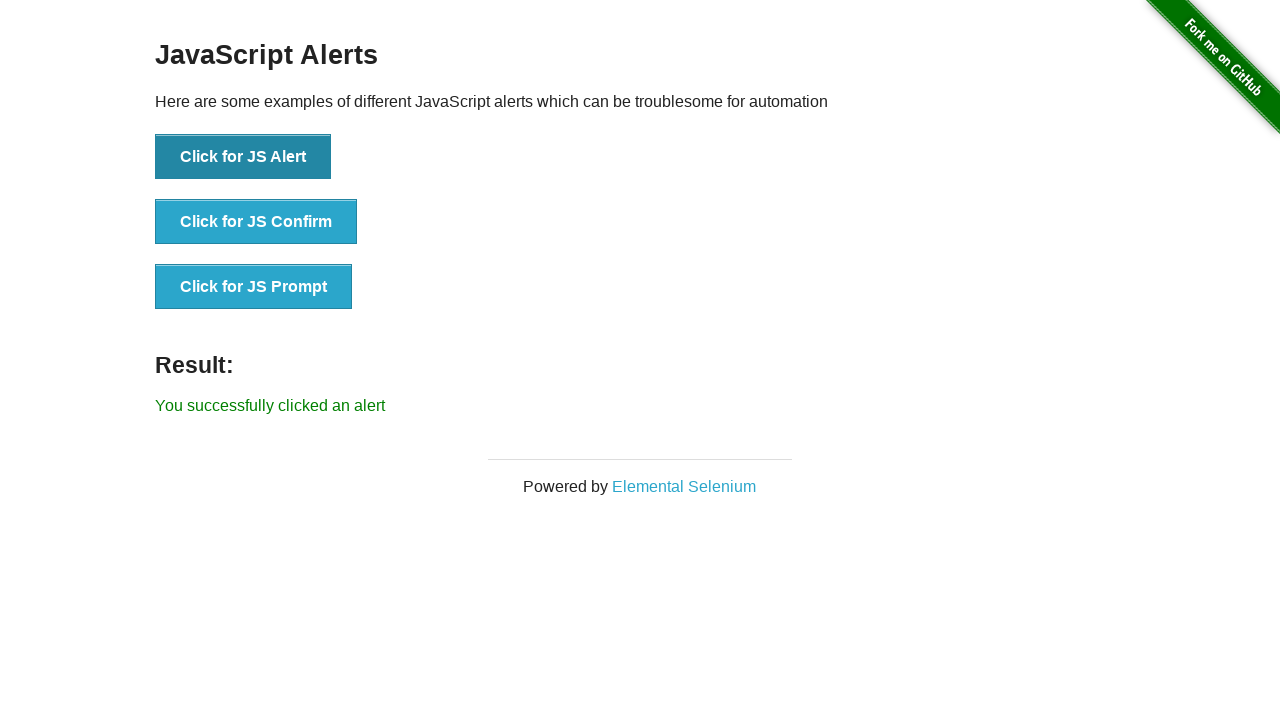

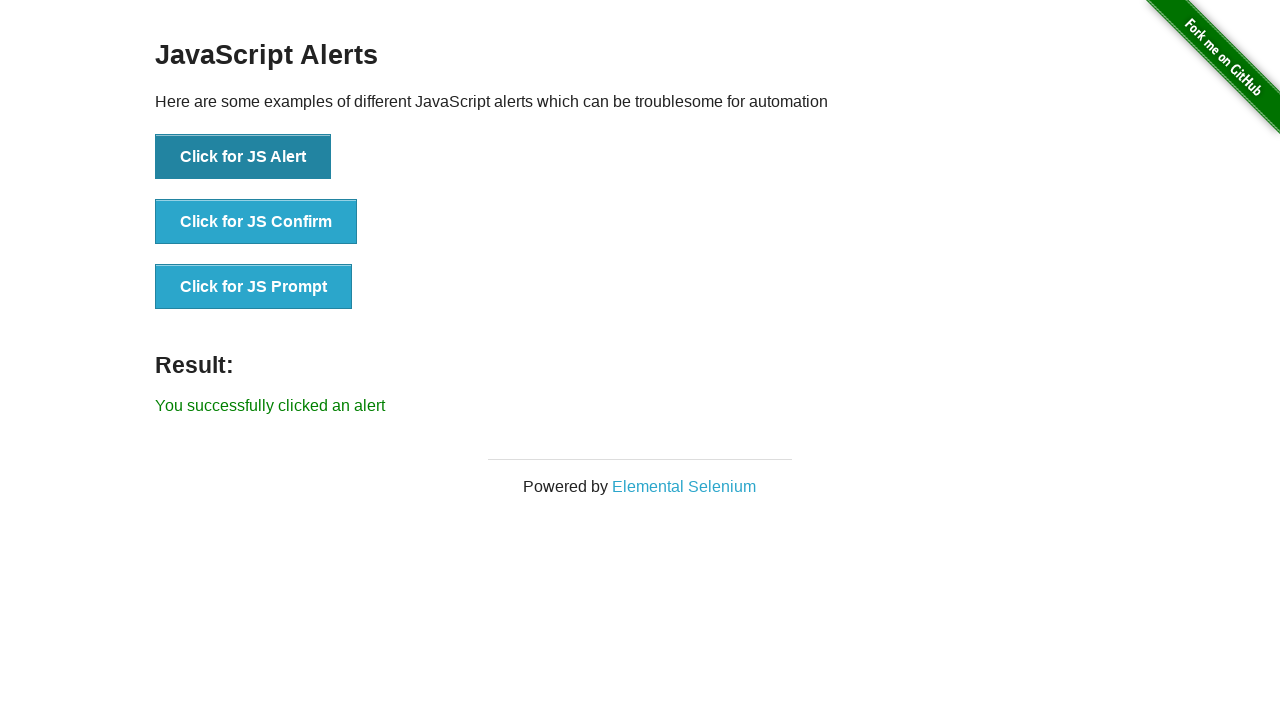